Navigates to the Invasion page and then to the Team subsection, verifying the page title

Starting URL: http://arquillian.org

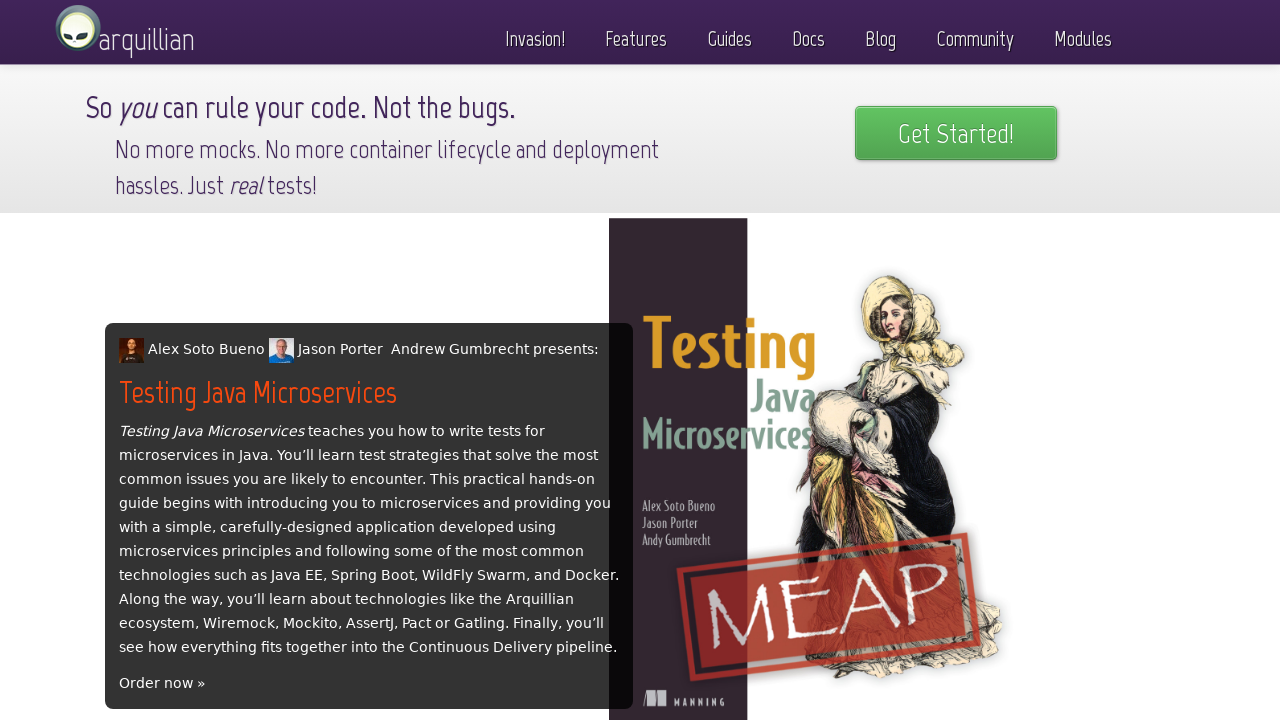

Clicked 'Invasion!' menu link at (535, 34) on text=Invasion!
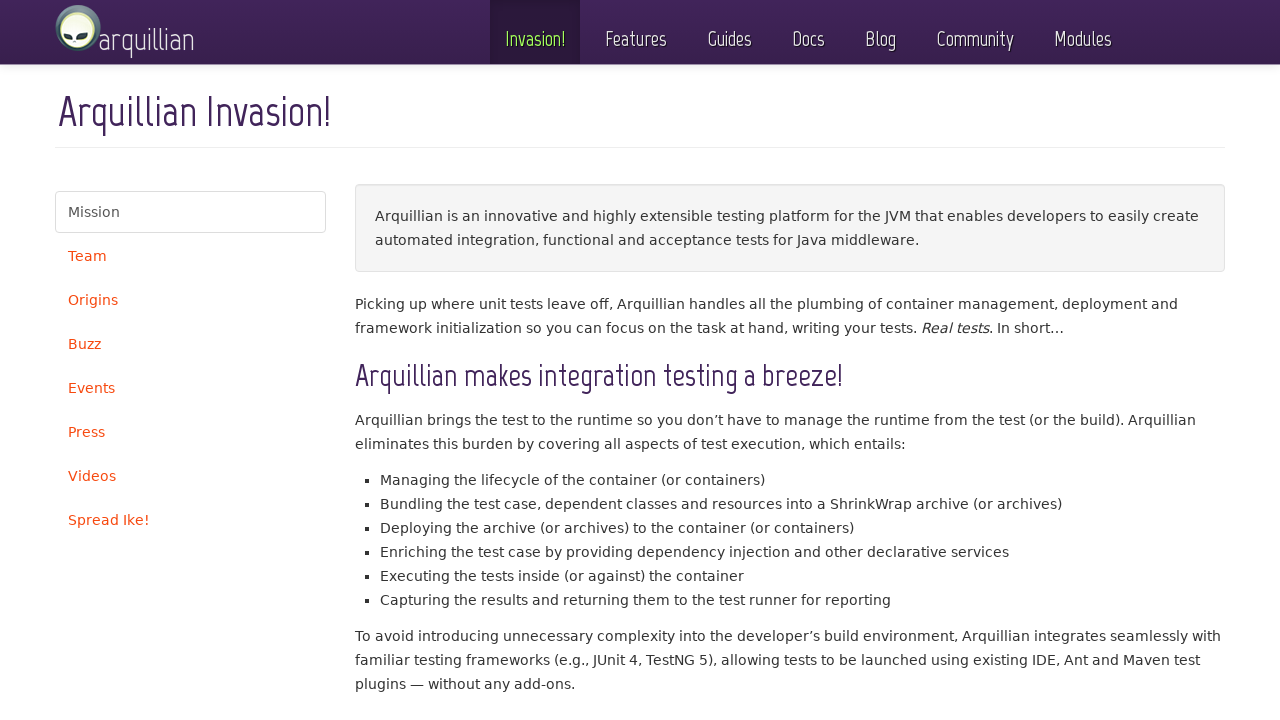

Clicked 'Team' subsection link at (190, 256) on text=Team
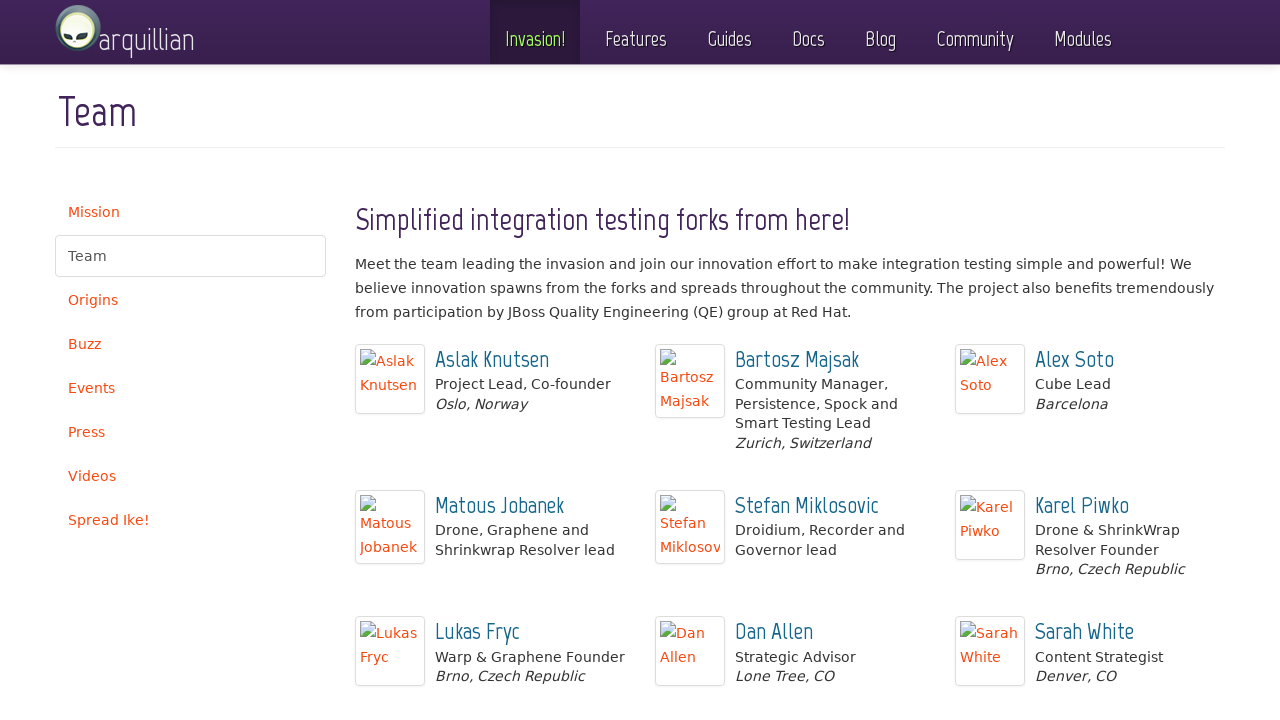

Verified page title includes 'Team'
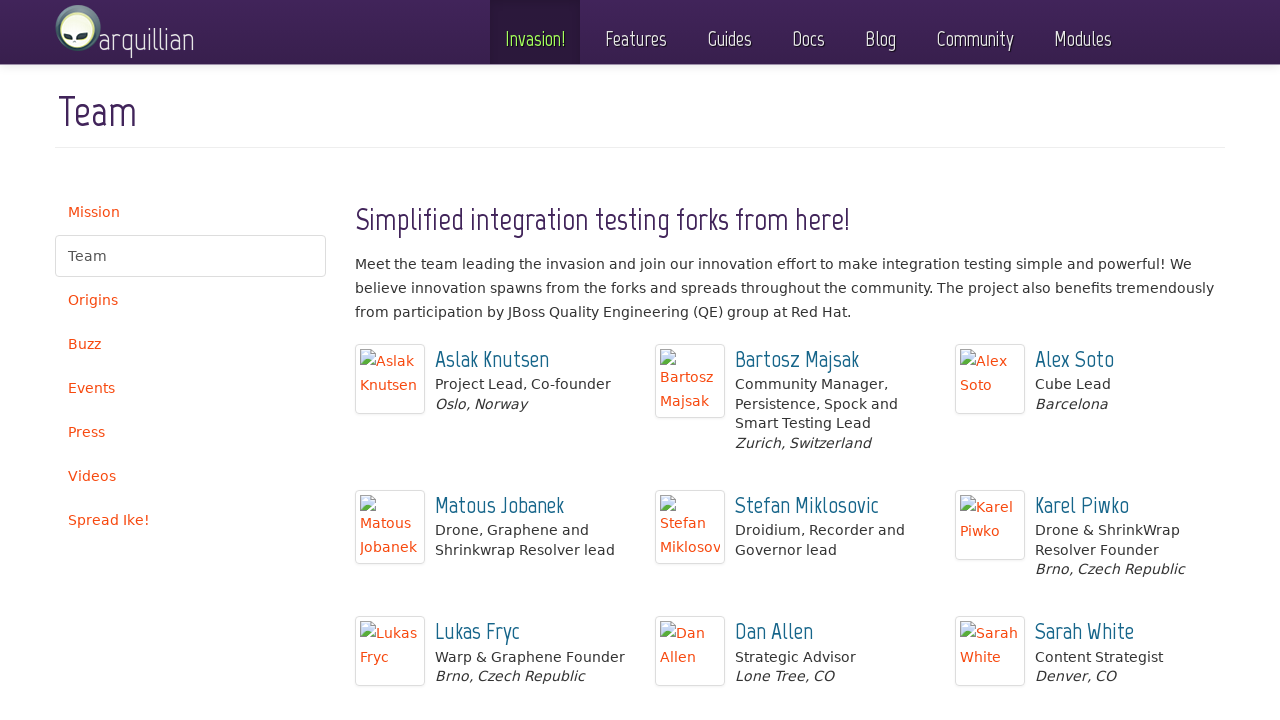

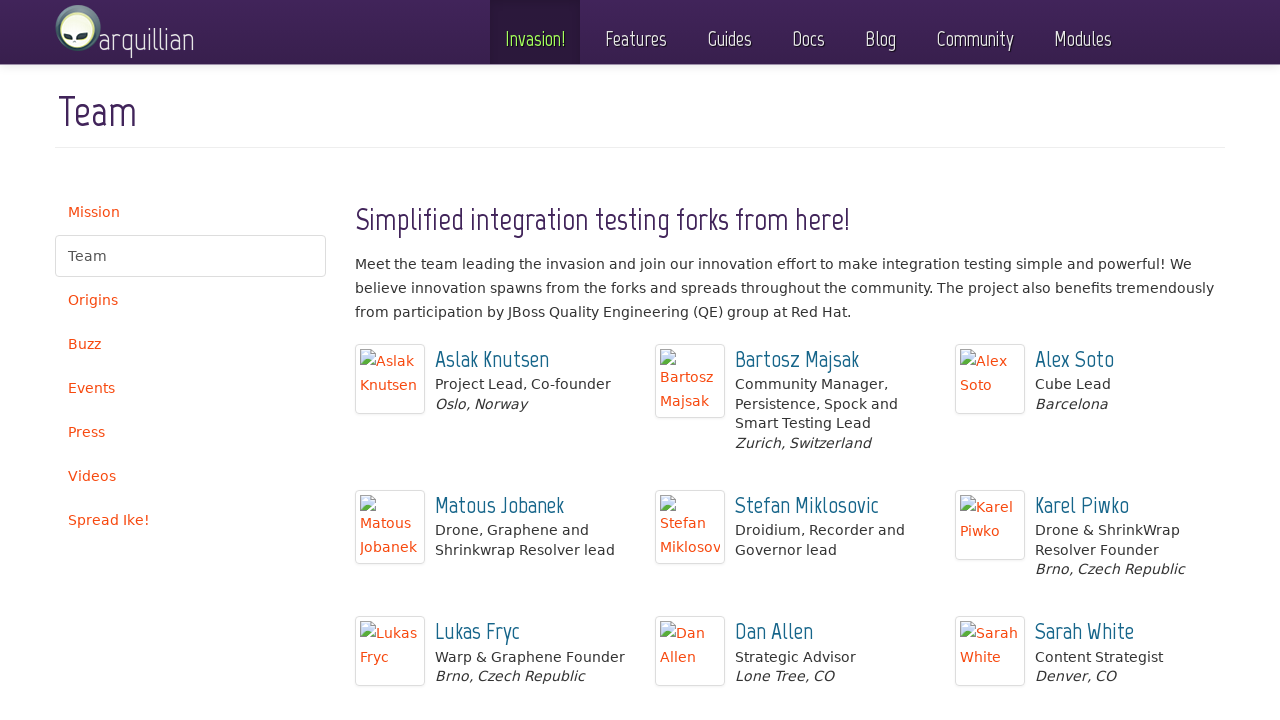